Tests a slow calculator web application by setting a delay, performing a calculation (7 + 8 = 15), and verifying the result after the spinner disappears

Starting URL: https://bonigarcia.dev/selenium-webdriver-java/slow-calculator.html

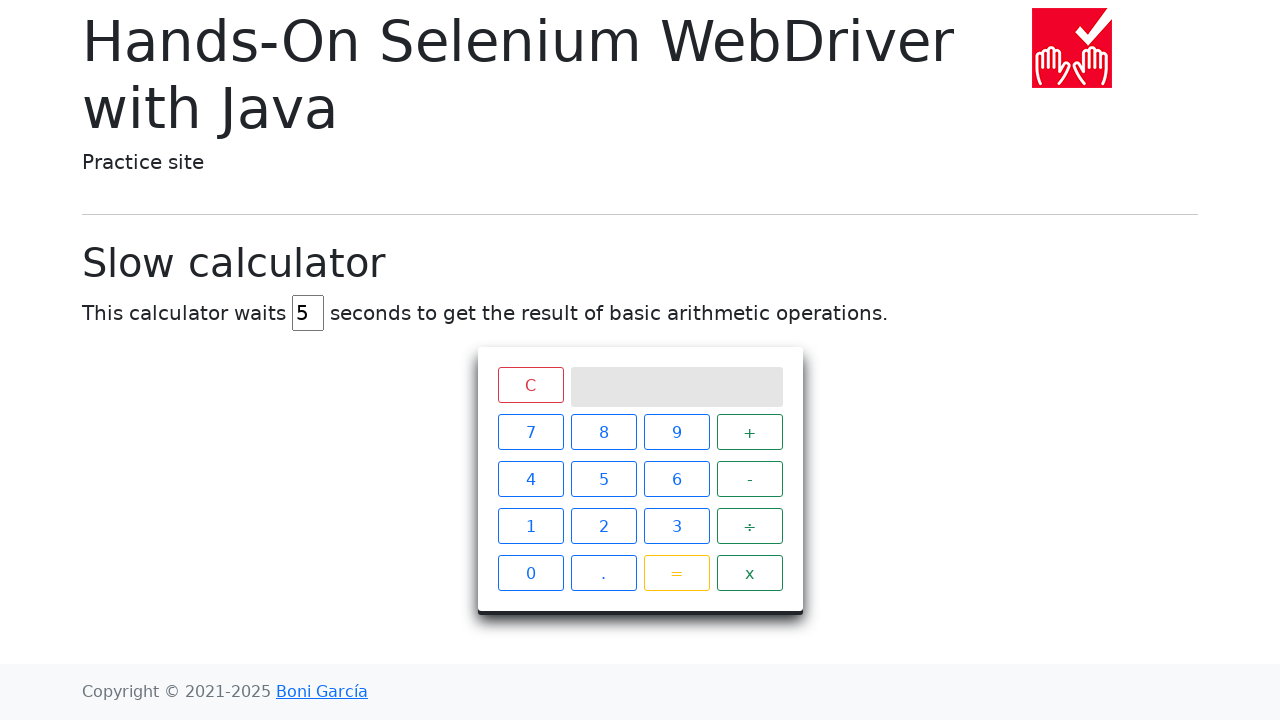

Navigated to slow calculator application
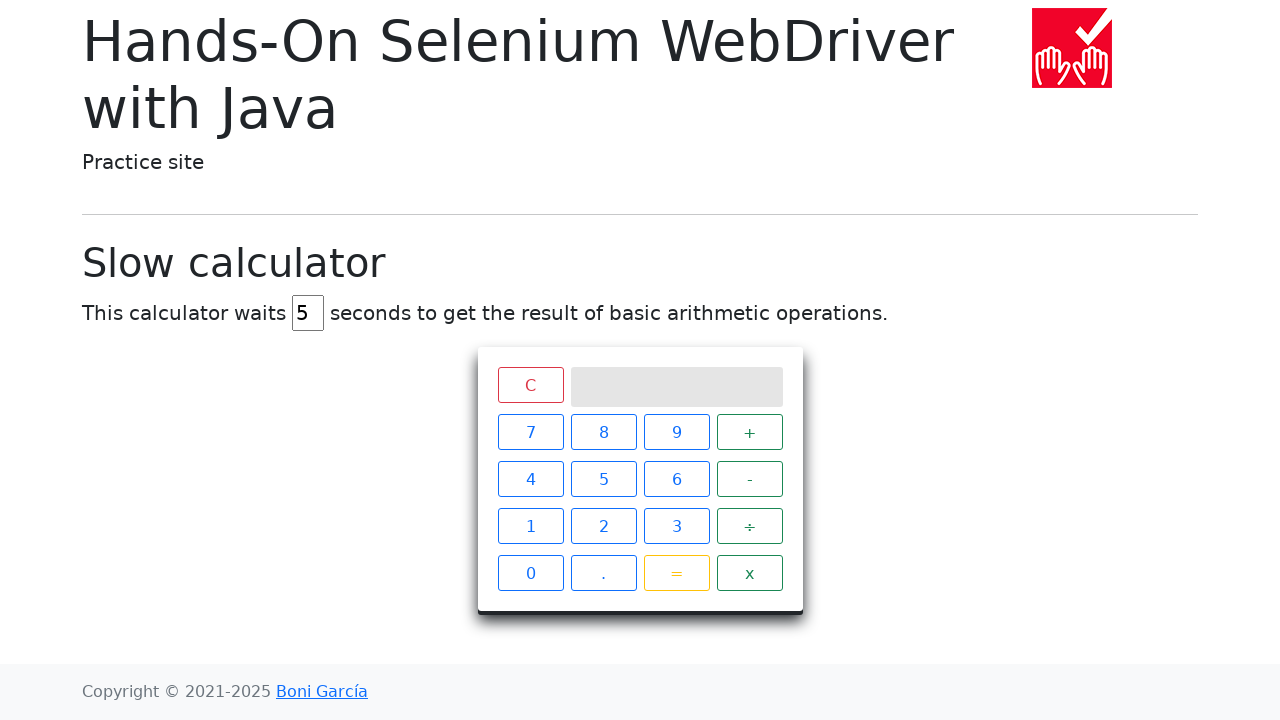

Set calculator delay to 2 seconds on #delay
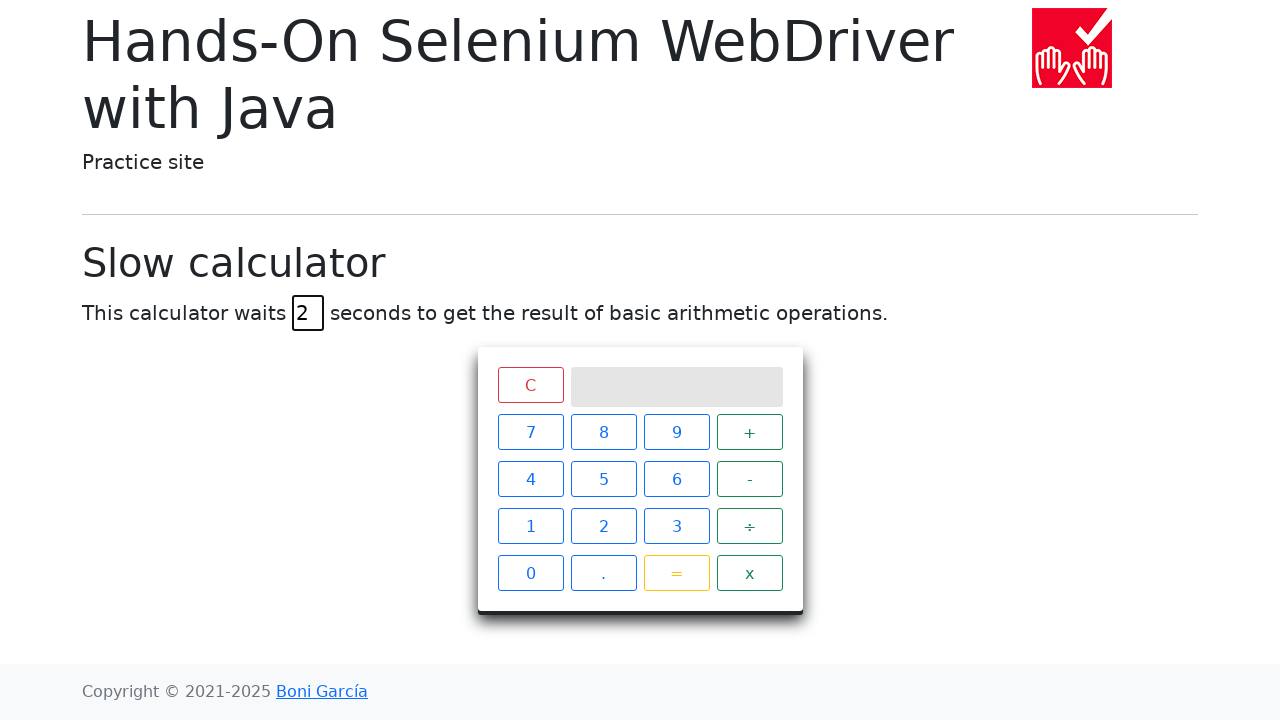

Pressed number 7 at (530, 432) on .keys >> xpath=//*[text() = '7']
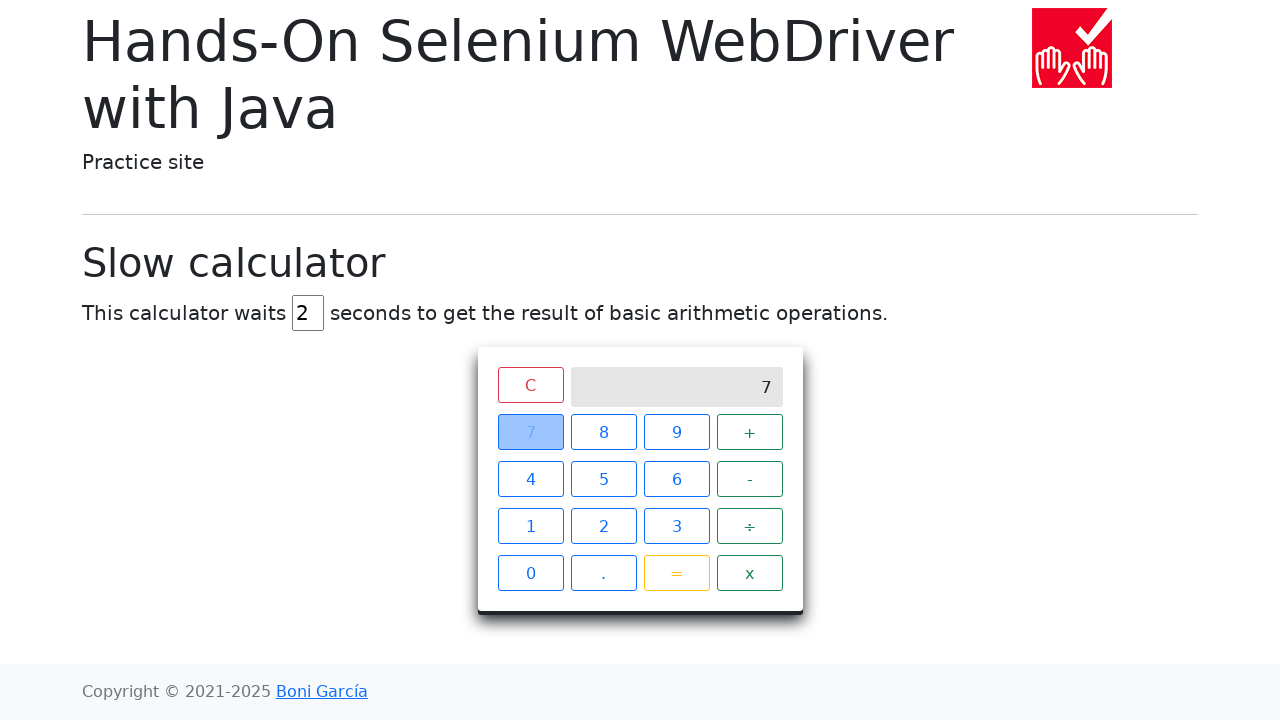

Pressed plus operator at (750, 432) on .keys >> xpath=//*[text() = '+']
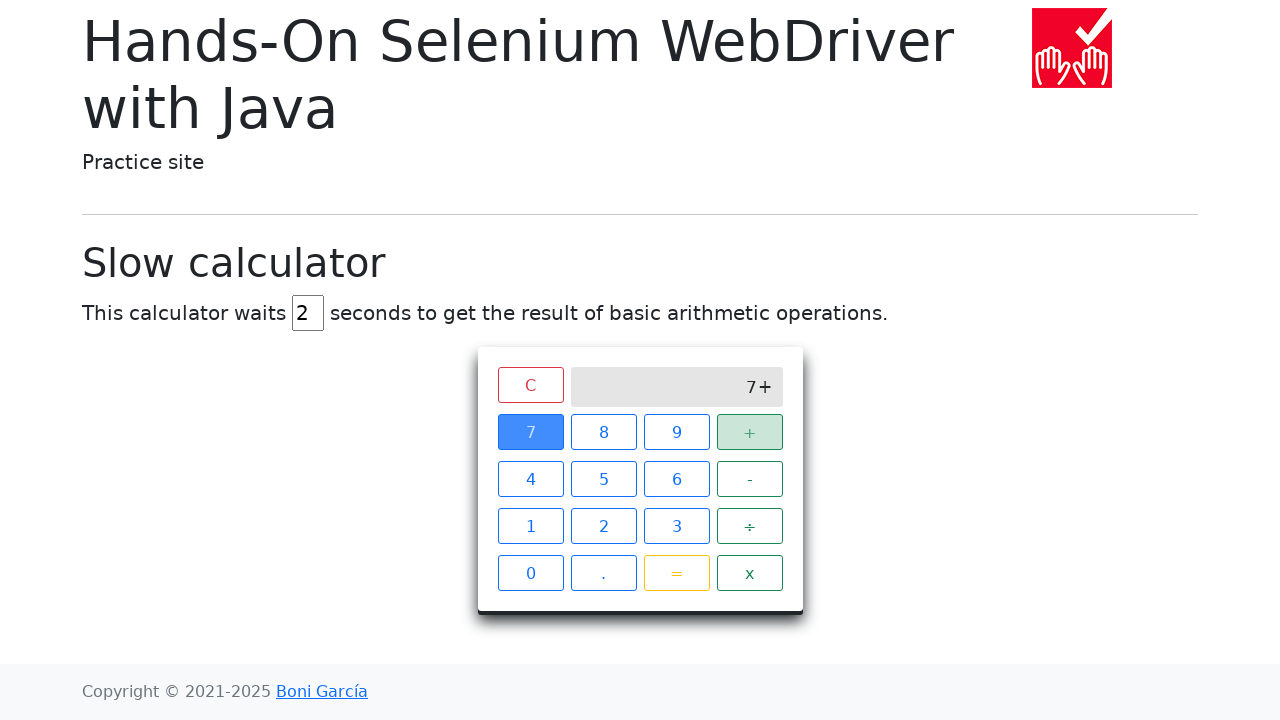

Pressed number 8 at (604, 432) on .keys >> xpath=//*[text() = '8']
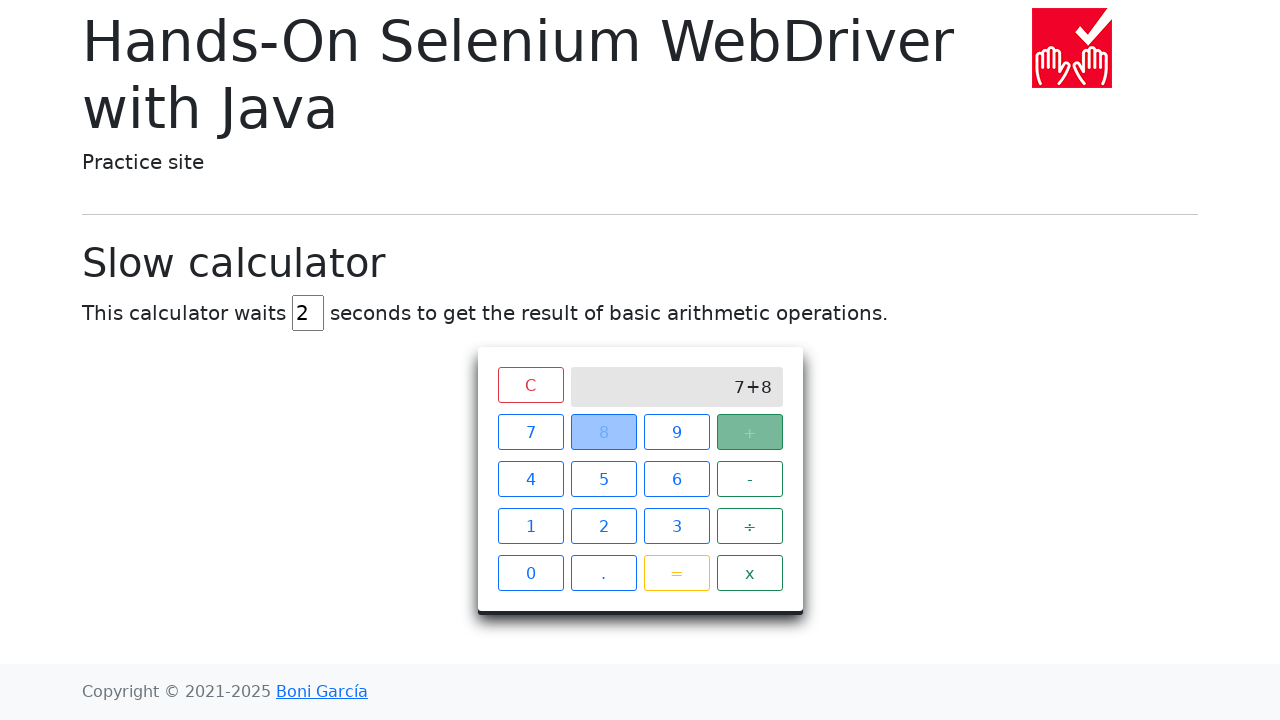

Pressed equals button to calculate 7 + 8 at (676, 573) on .keys >> xpath=//*[text() = '=']
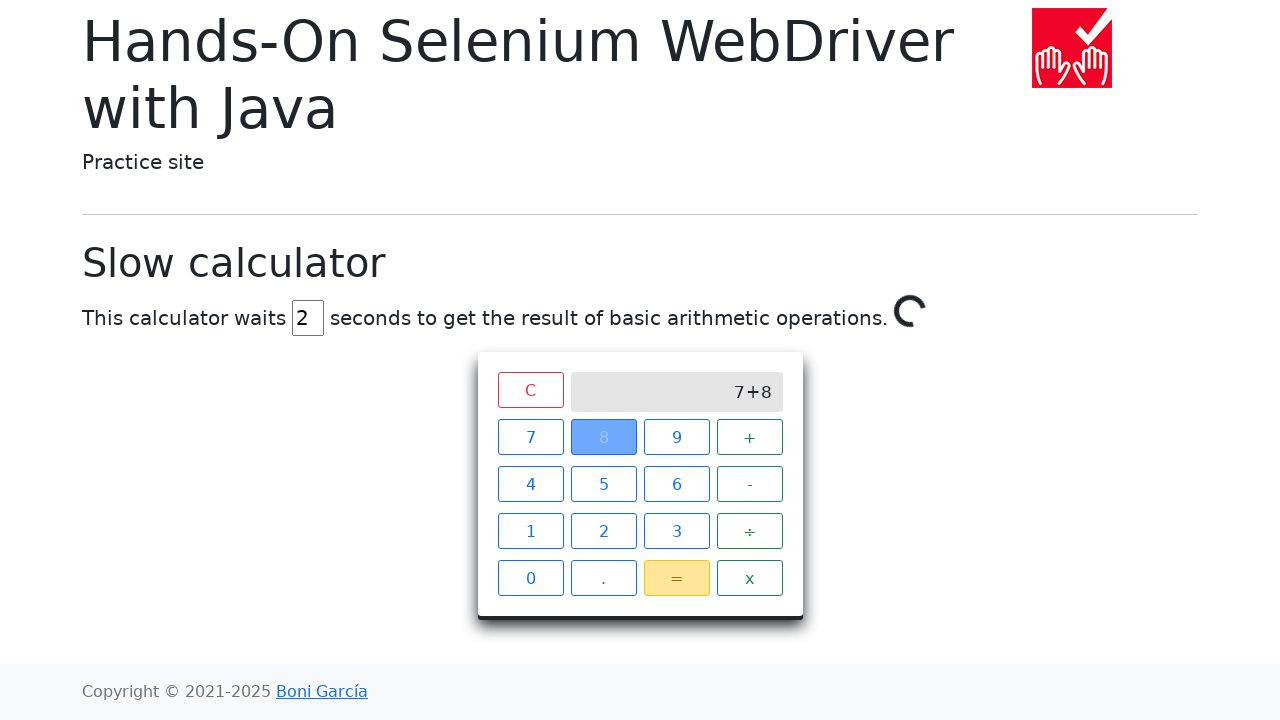

Spinner disappeared after calculation completed
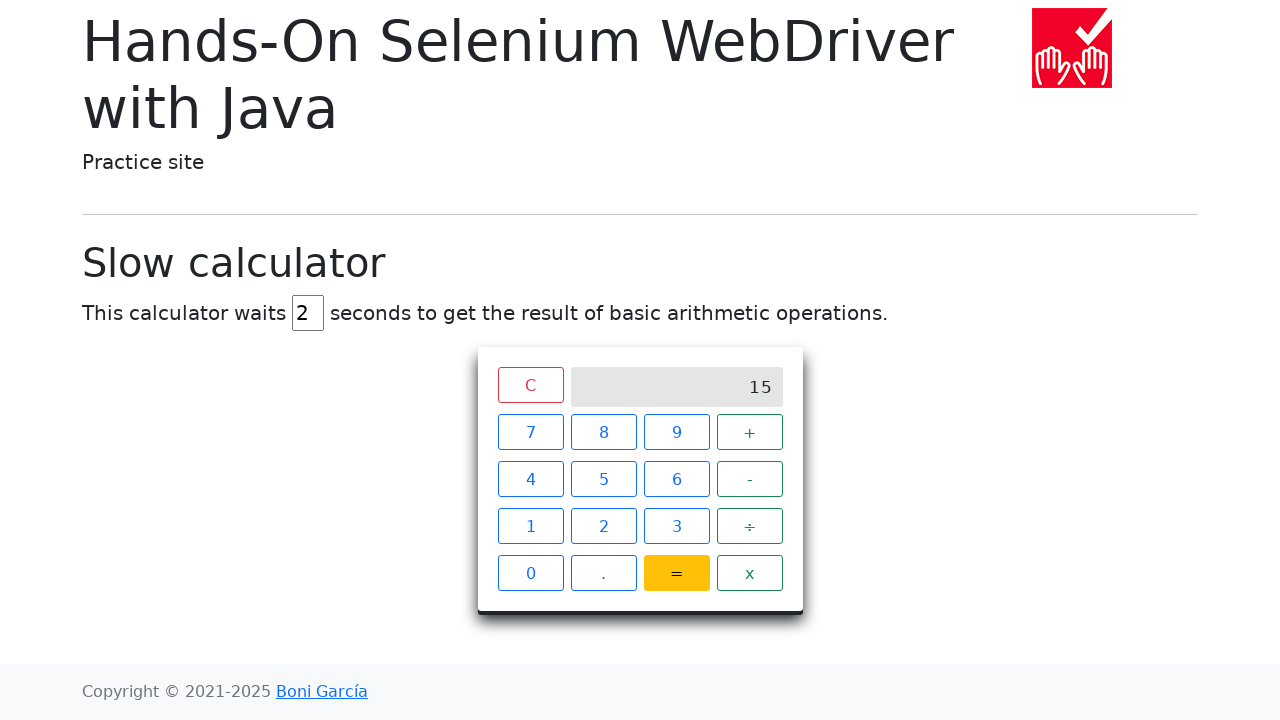

Result screen element is visible and accessible
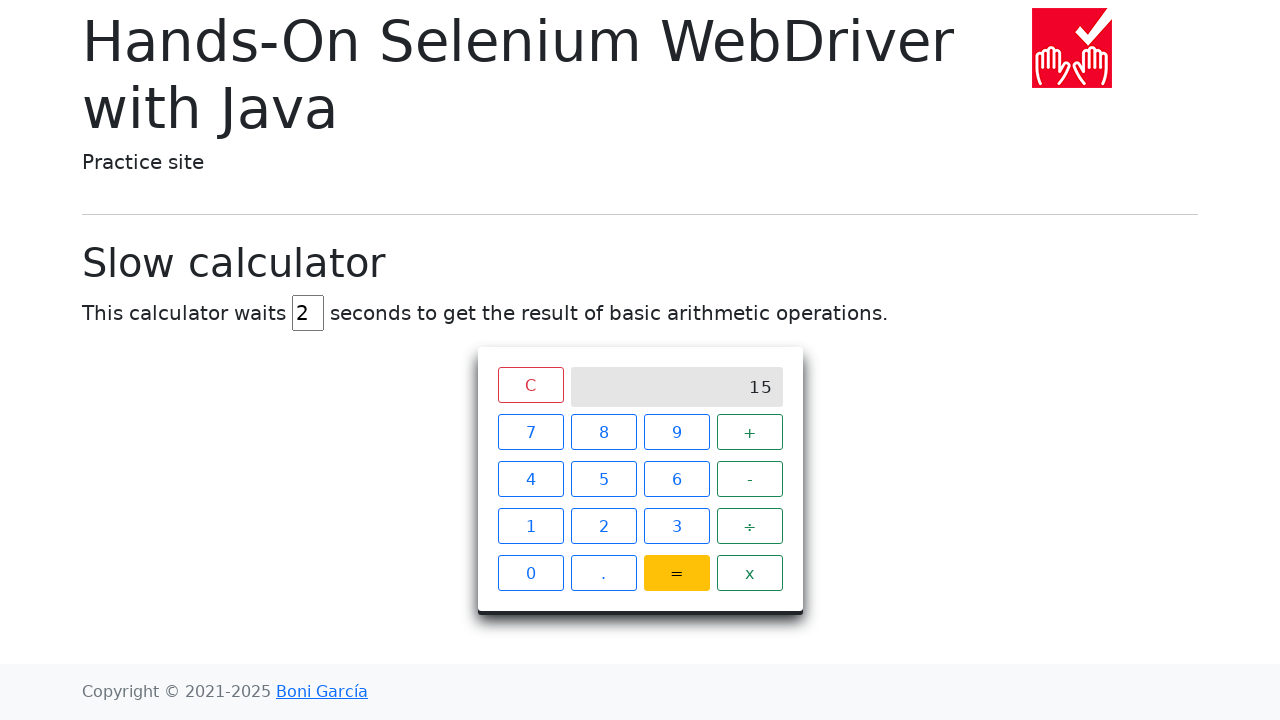

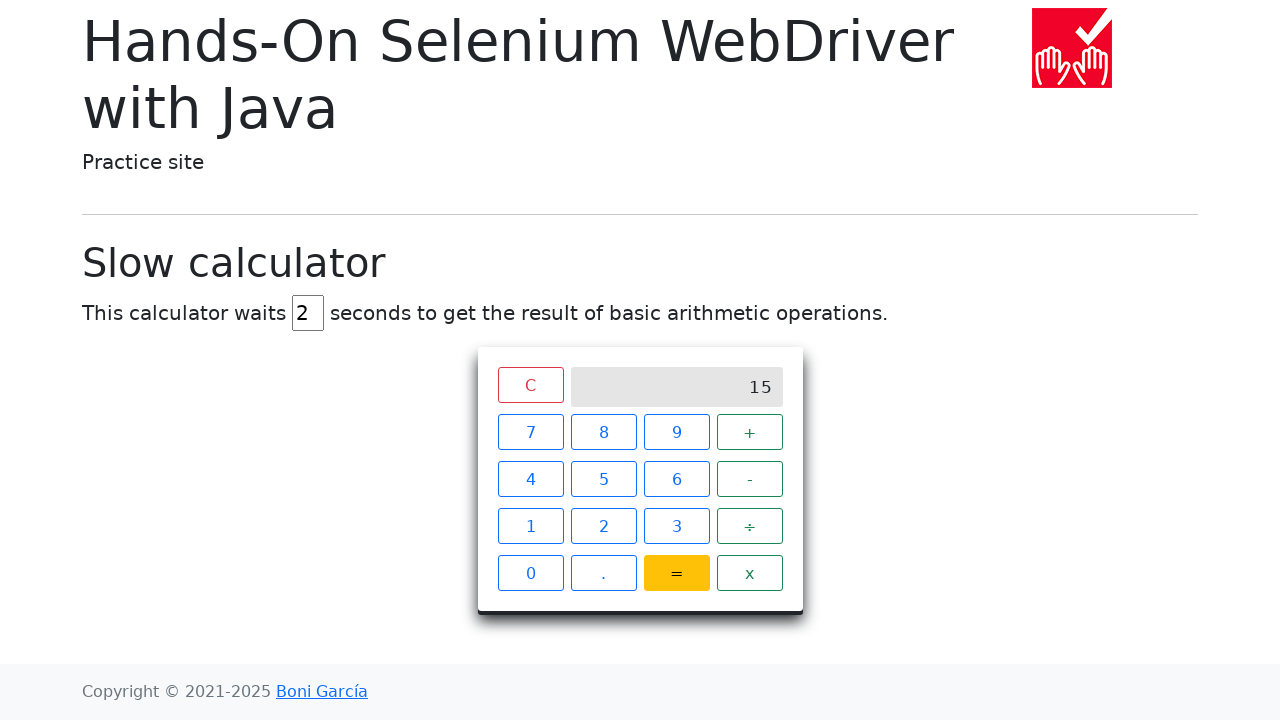